Tests adding a new pet type by navigating to the pet types section, clicking the add button, entering a name, and saving the new pet type.

Starting URL: https://client.sana-commerce.dev/

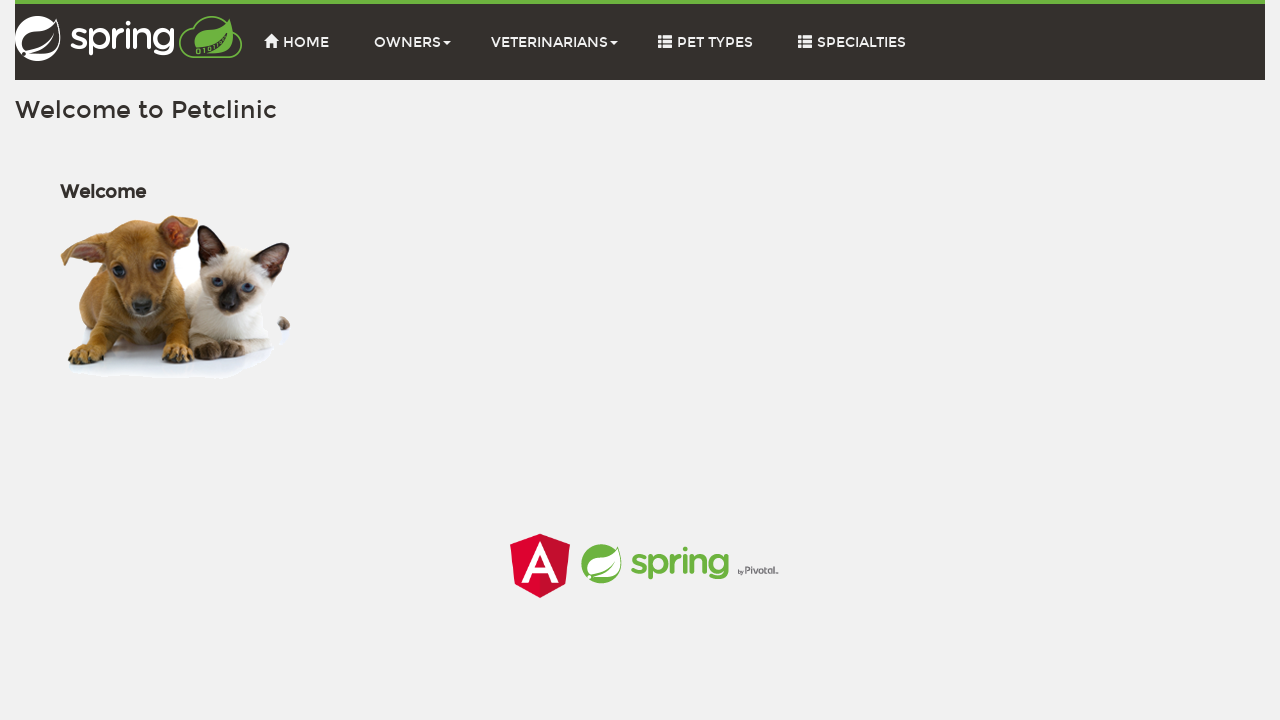

Clicked on pet types section in navigation at (715, 42) on li:nth-child(4) span:nth-child(2)
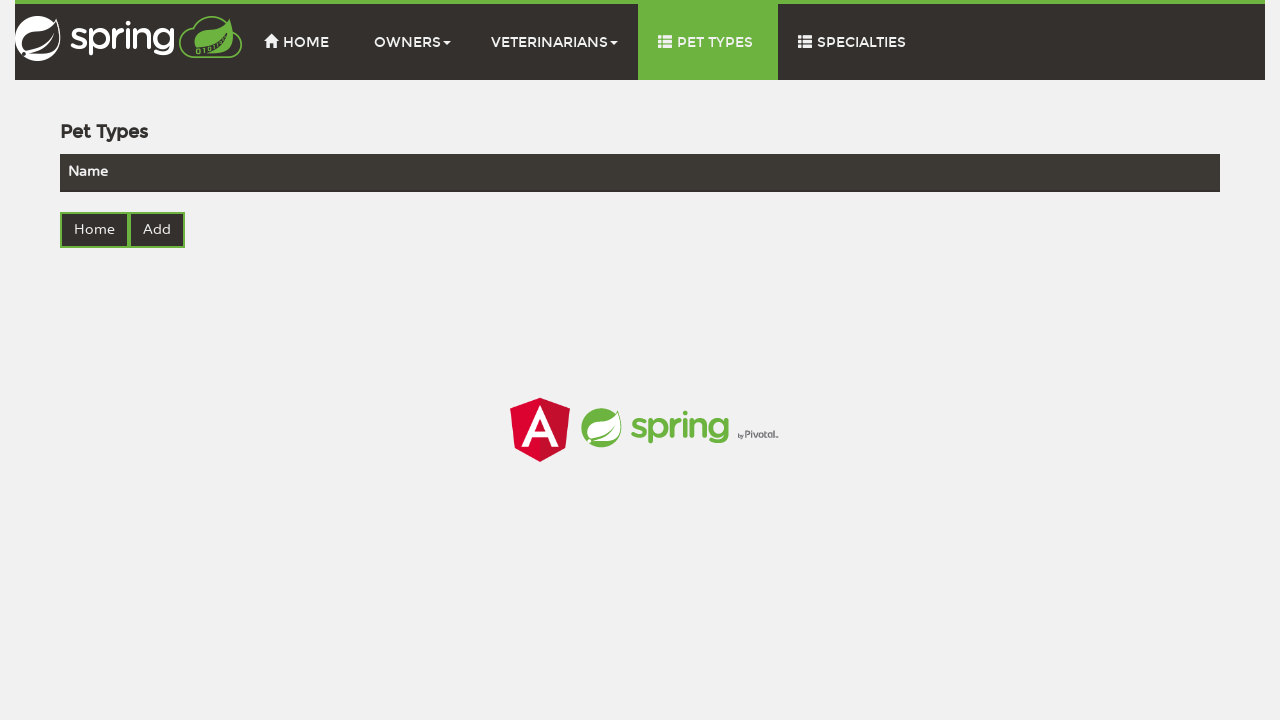

Clicked the Add Pet button at (157, 230) on .addPet
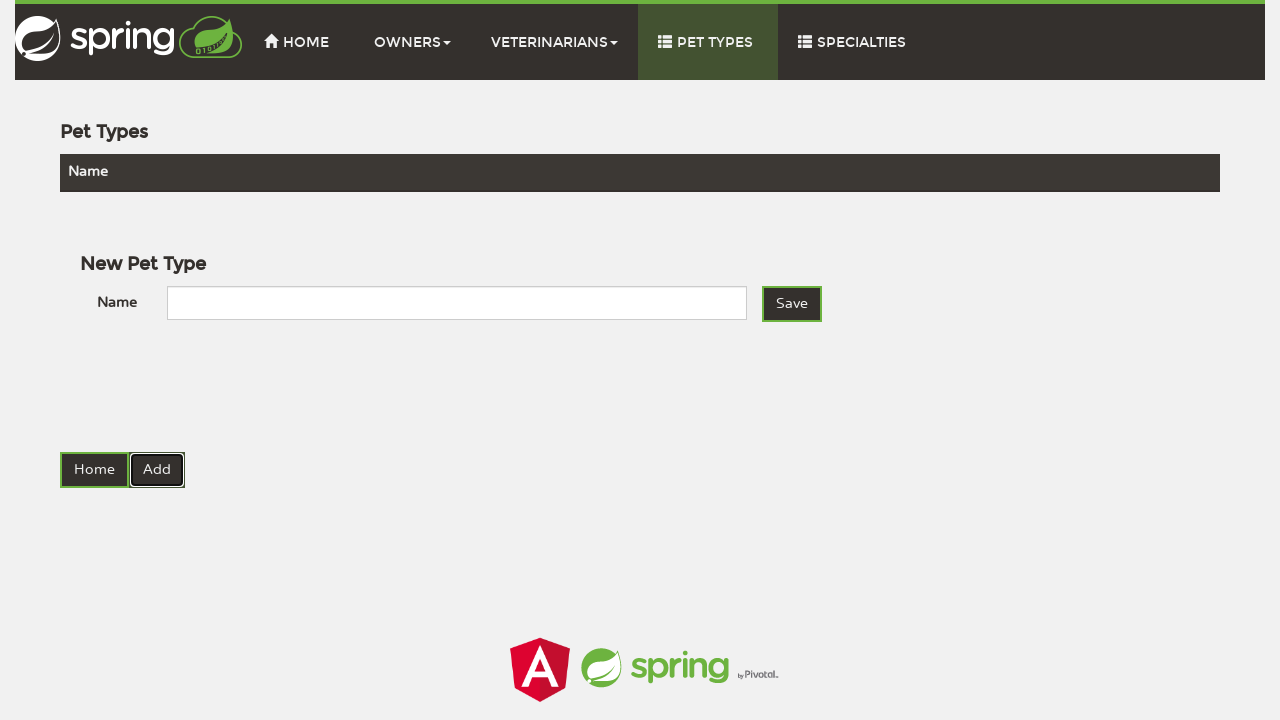

Clicked on the name input field at (457, 703) on #name
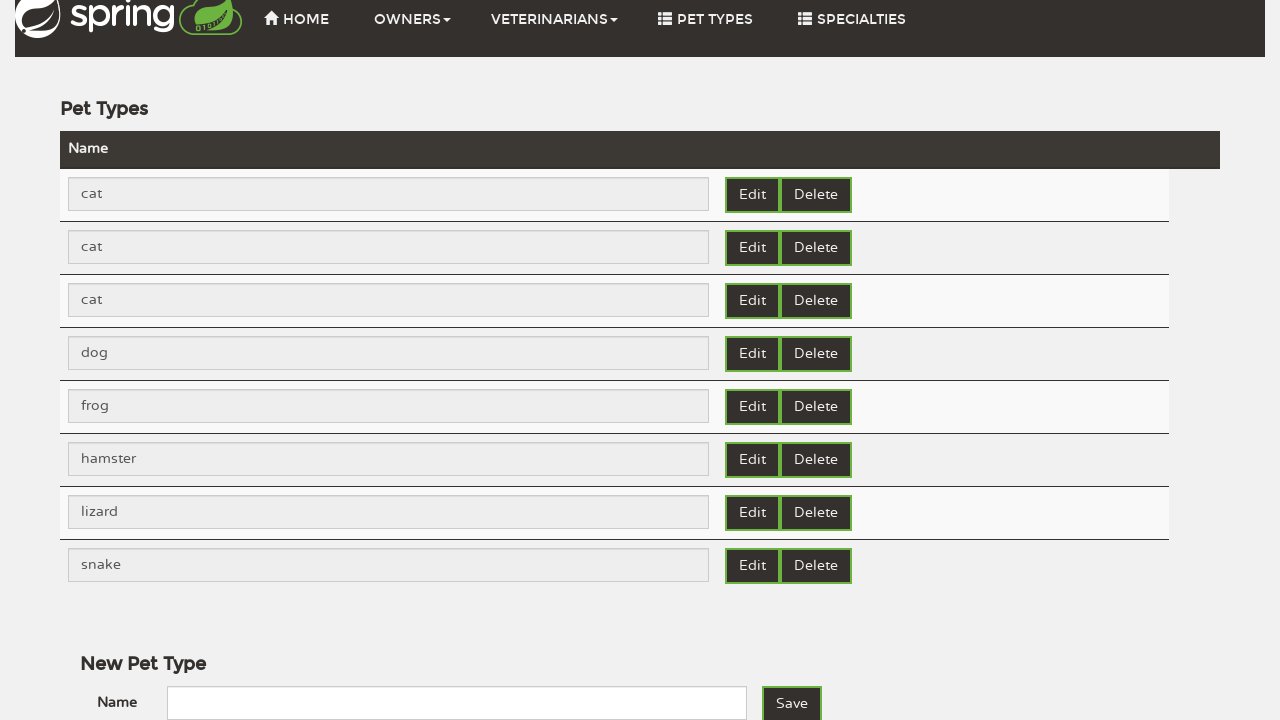

Entered 'Tropical Fish' as the new pet type name on #name
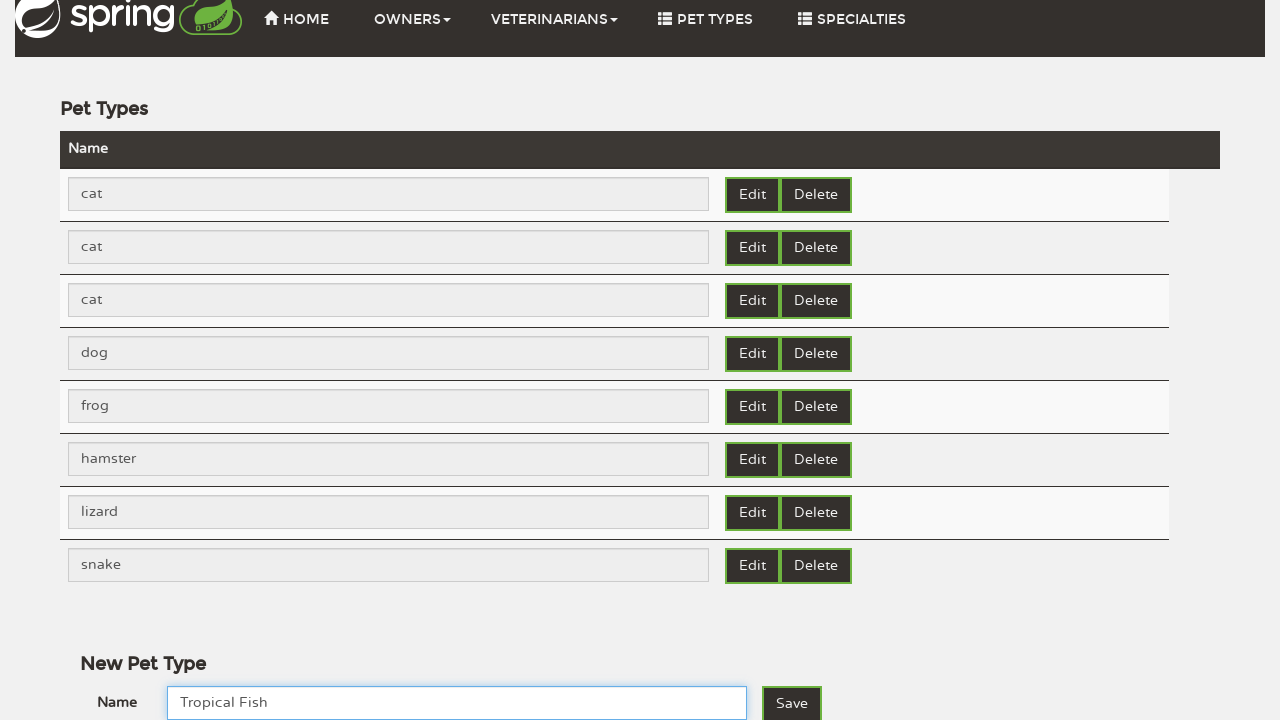

Clicked the save button to save the new pet type at (792, 702) on .saveType
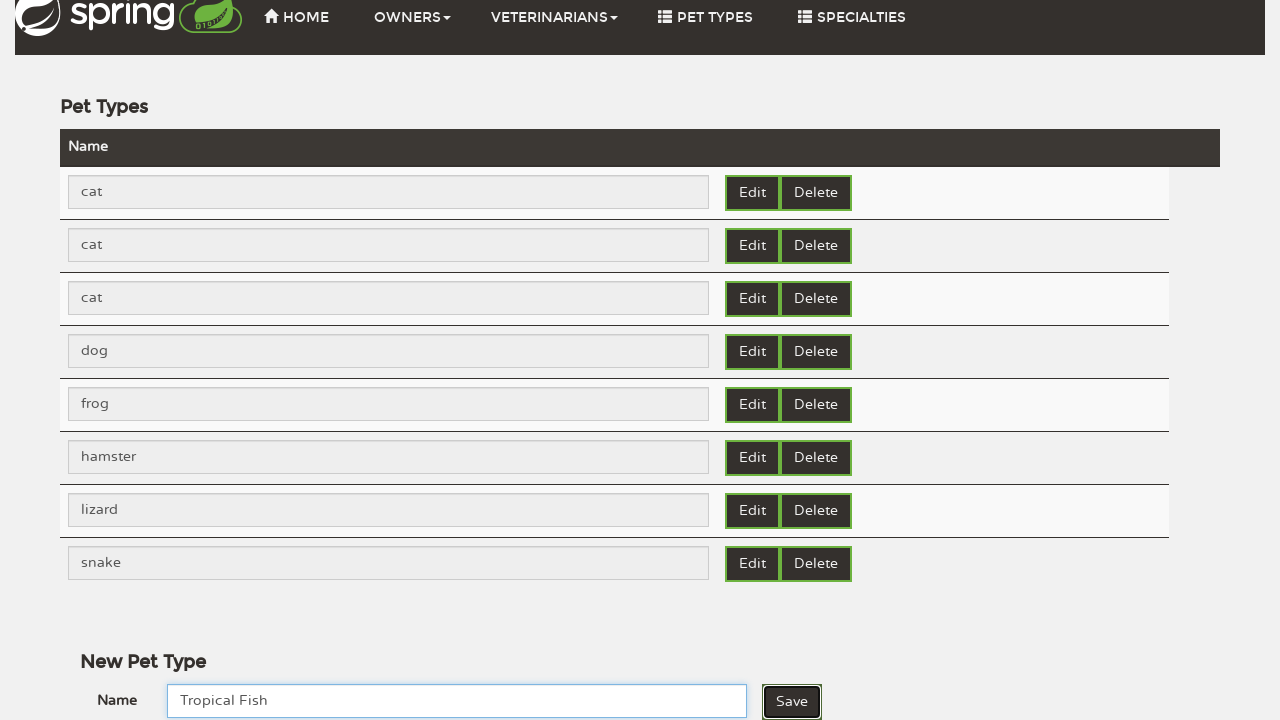

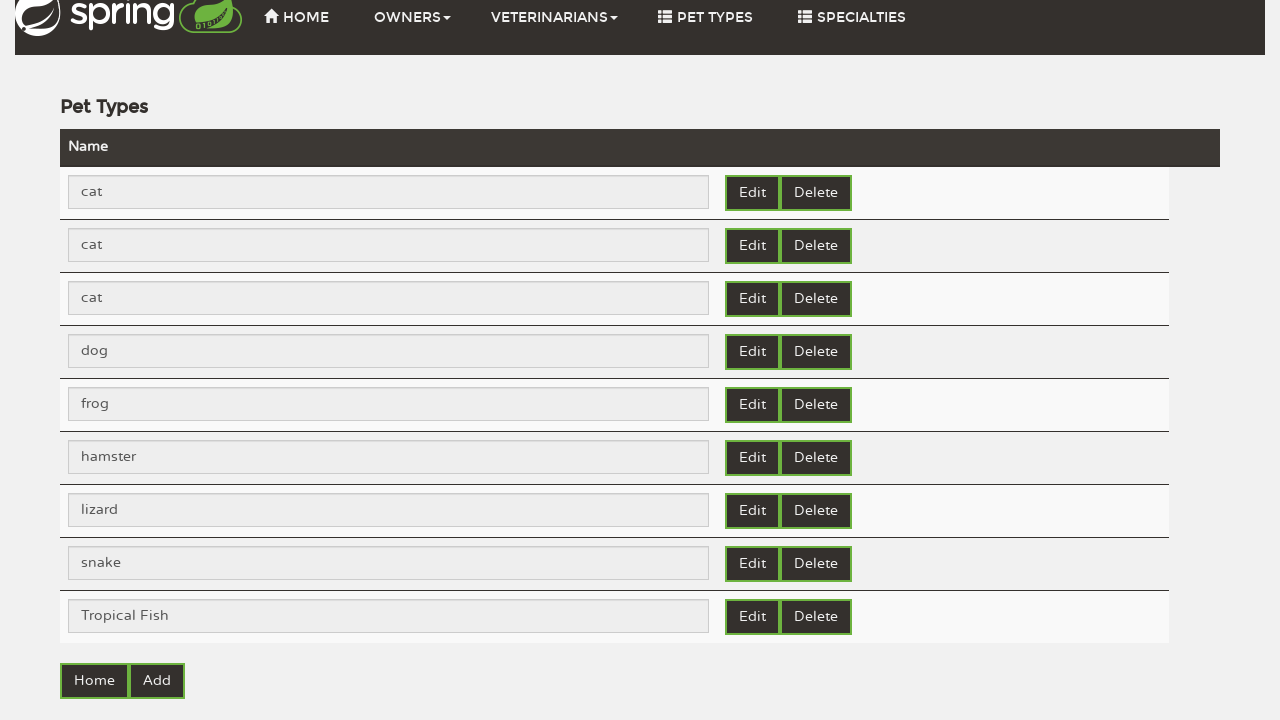